Tests radio button functionality by selecting the male radio button and verifying its selection state

Starting URL: https://testautomationpractice.blogspot.com/

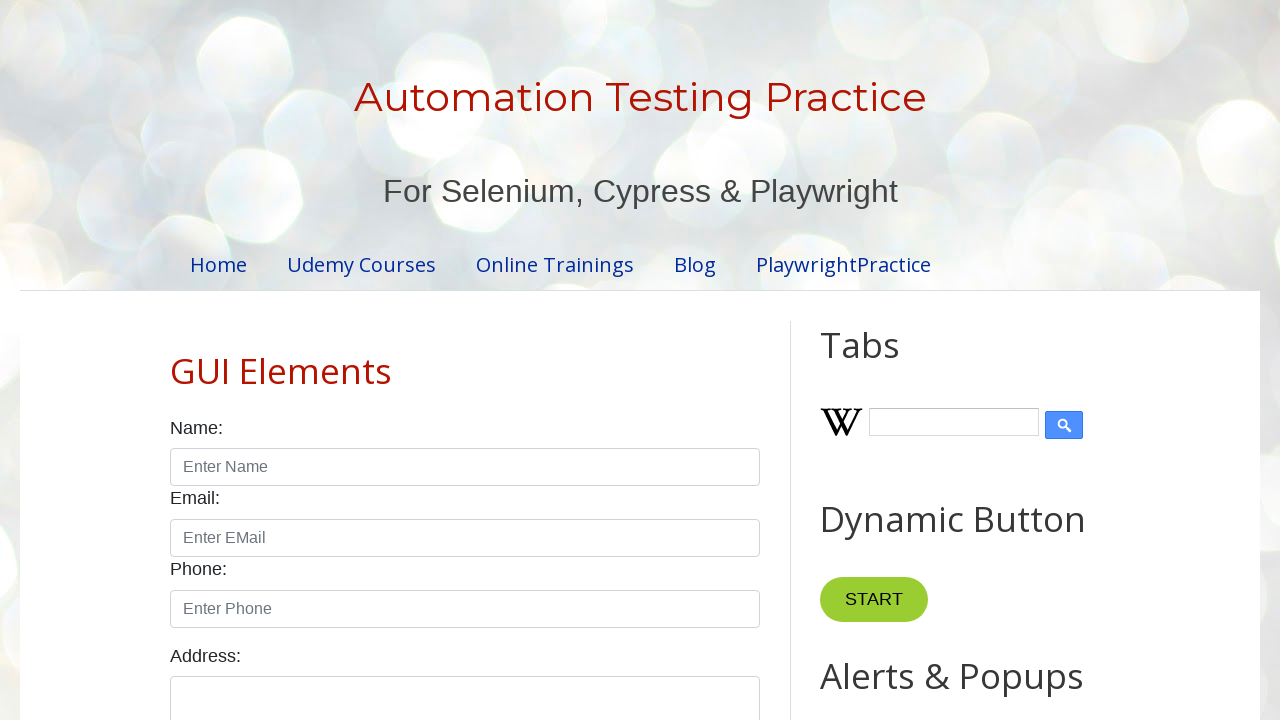

Clicked the male radio button at (176, 360) on input#male
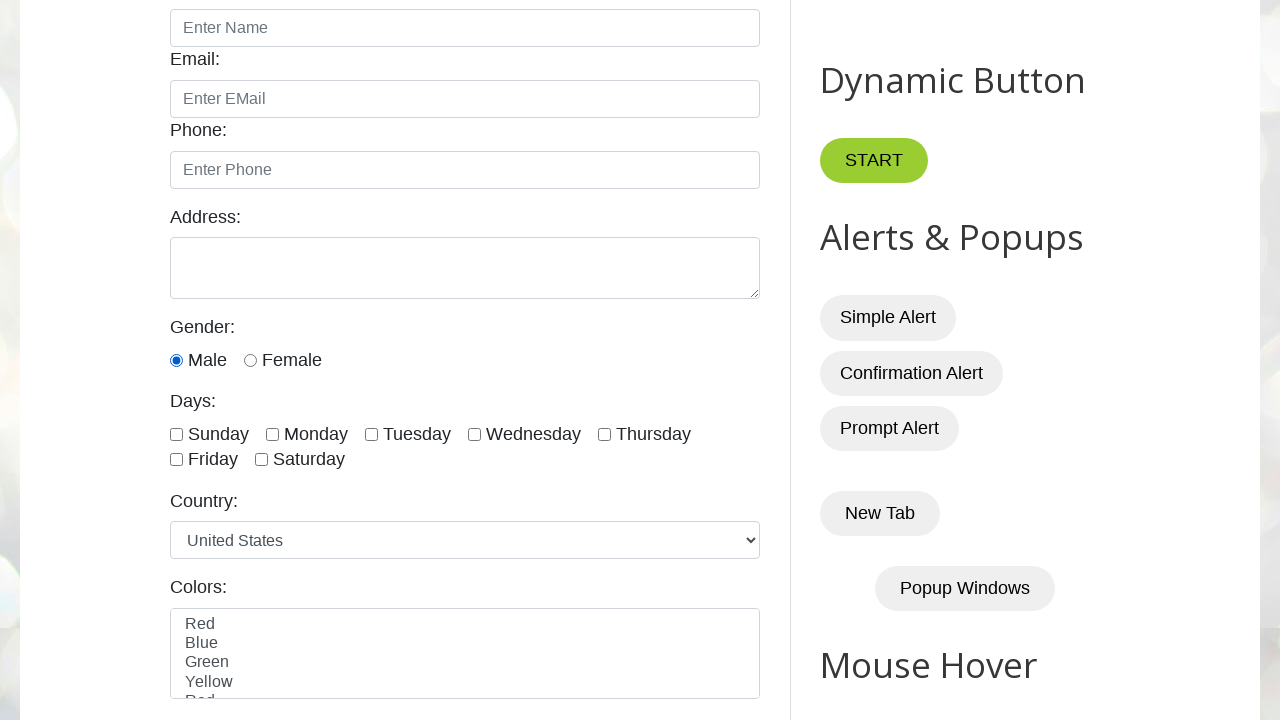

Verified that male radio button is selected
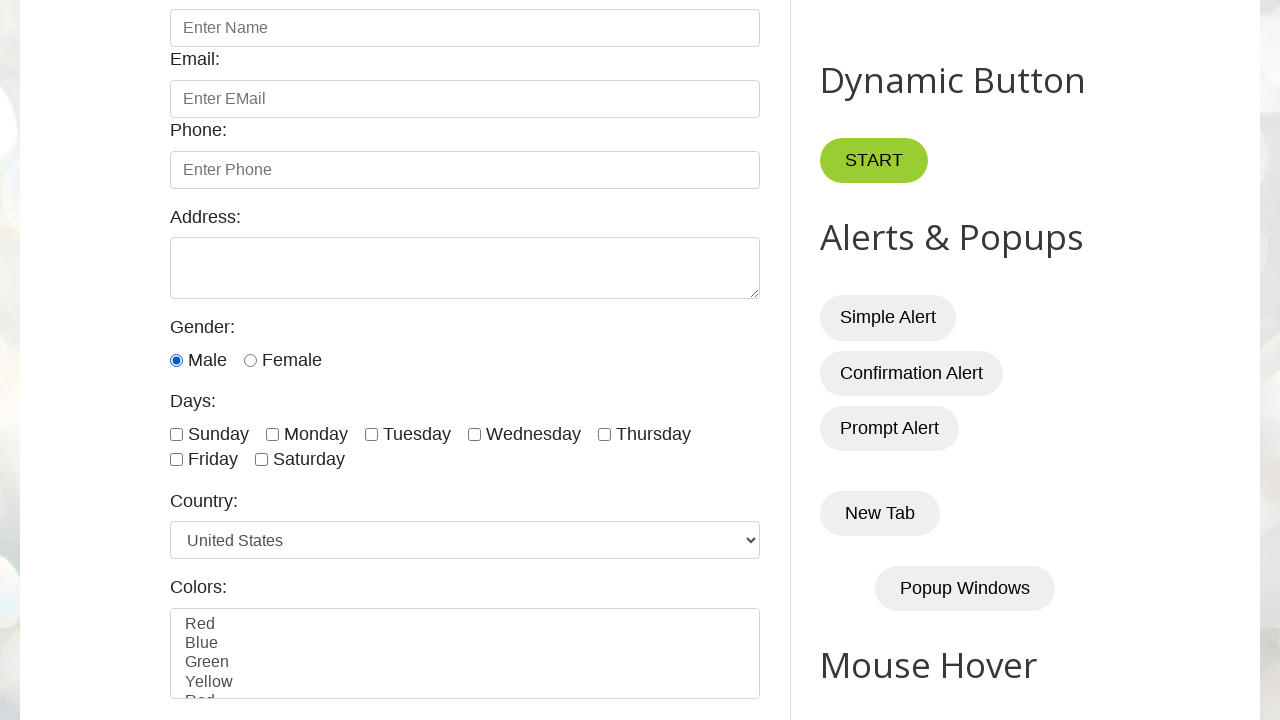

Verified that female radio button is not selected
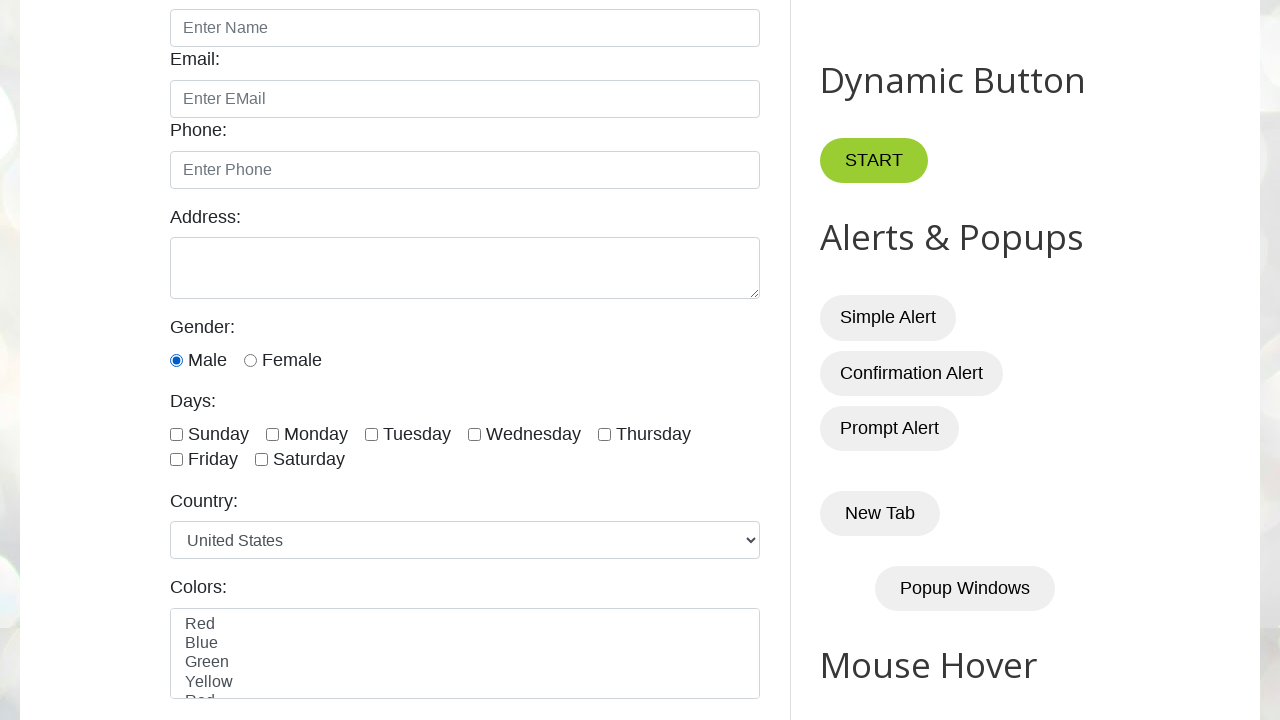

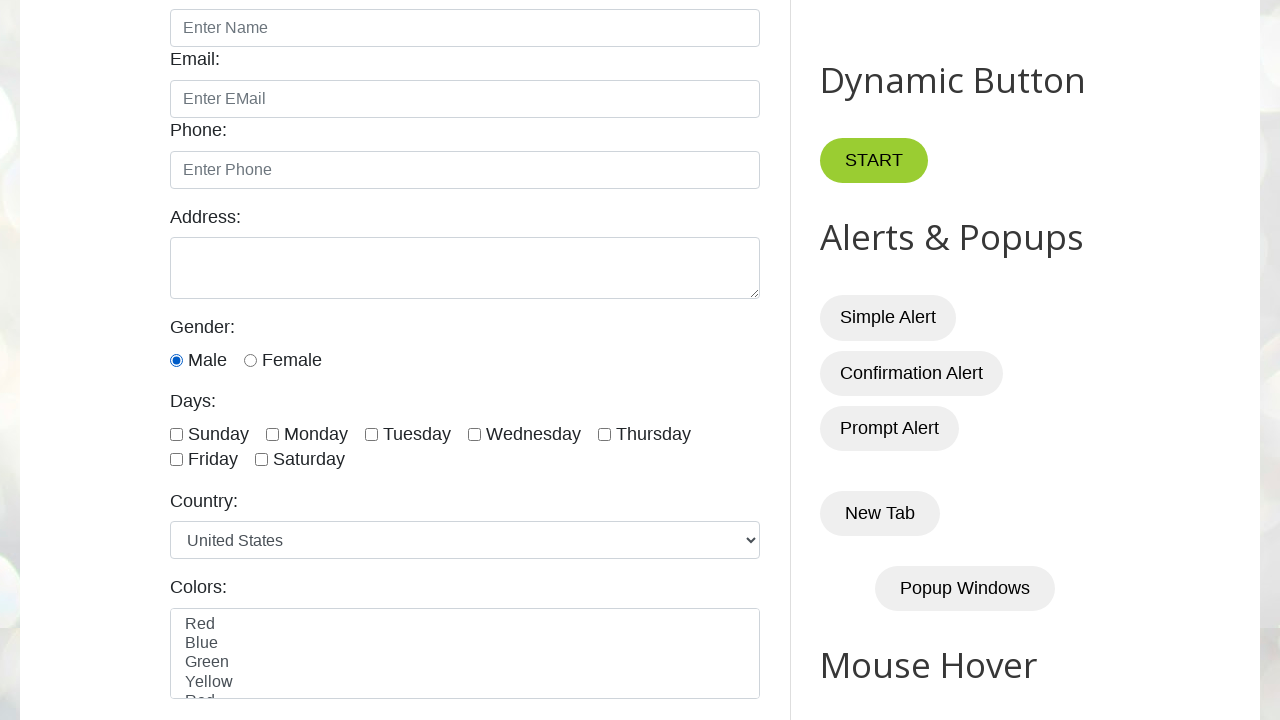